Tests calculator multiplication functionality by entering two numbers and clicking the multiply button, then verifying the result

Starting URL: https://antoniotrindade.com.br/treinoautomacao/desafiosoma.html

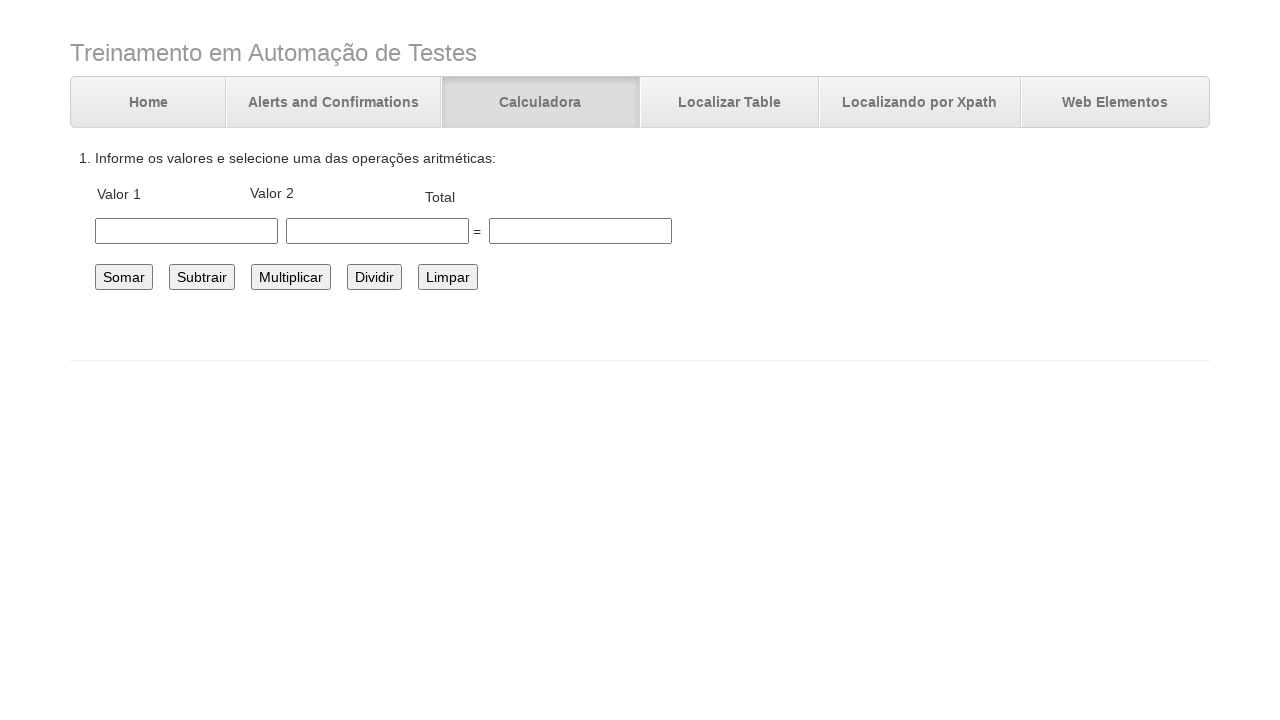

Filled first number field with 60.0 on #number1
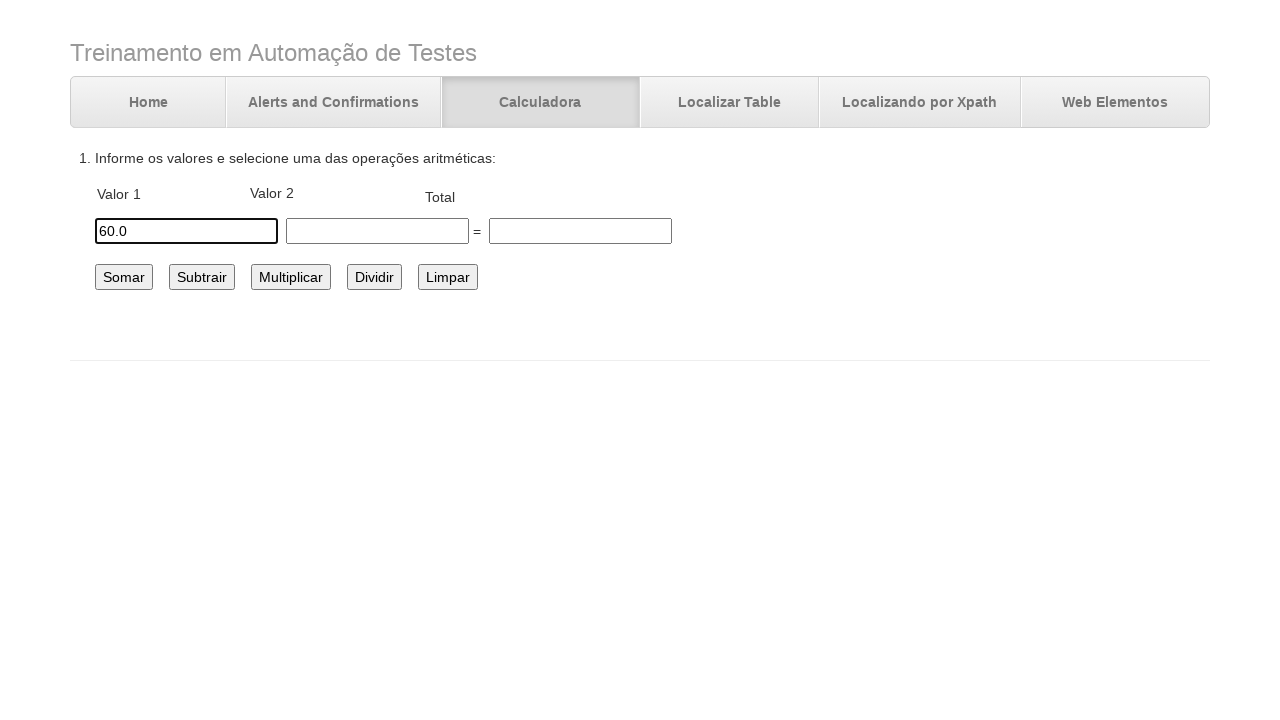

Filled second number field with 3.5 on #number2
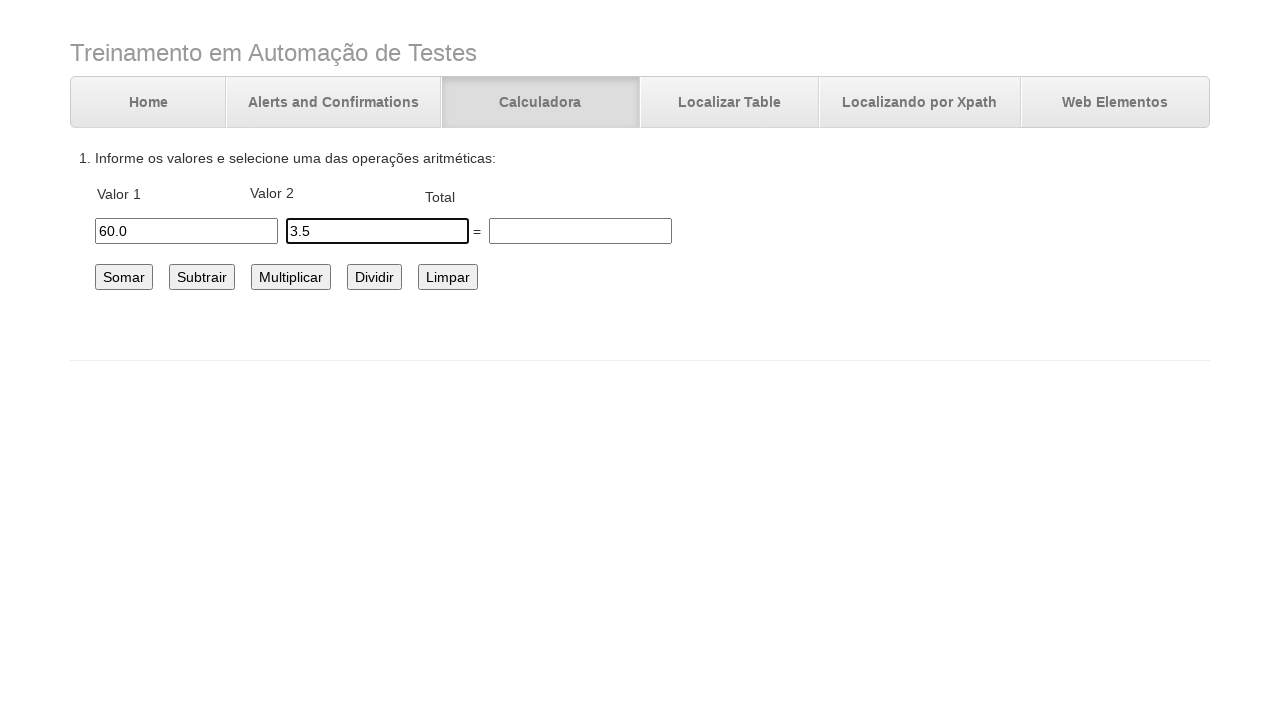

Clicked the multiply button at (291, 277) on #multiplicar
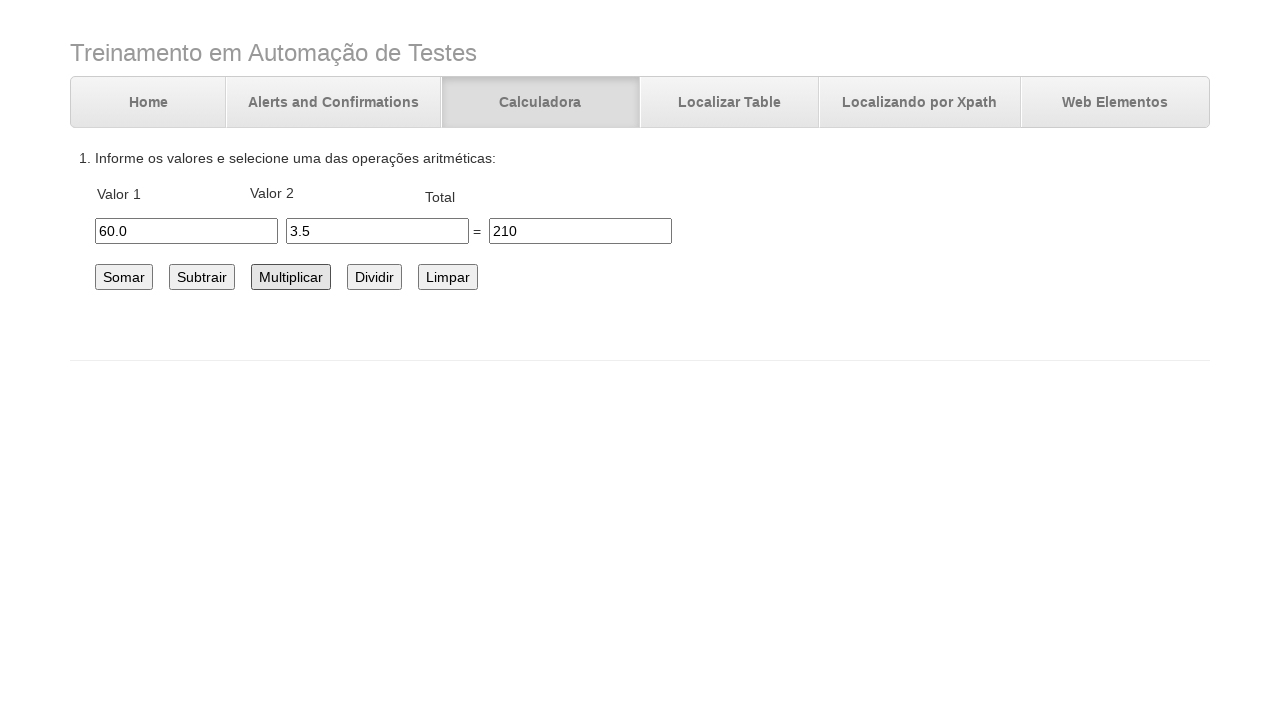

Waited for multiplication result to be calculated
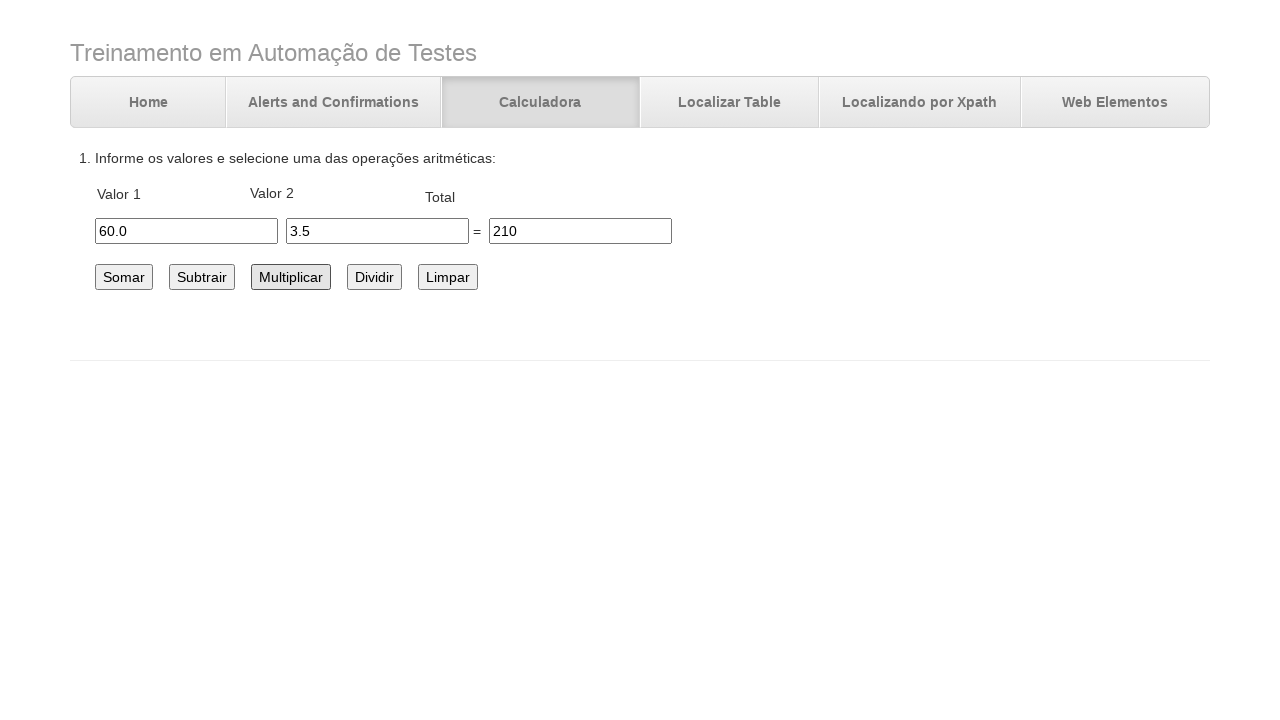

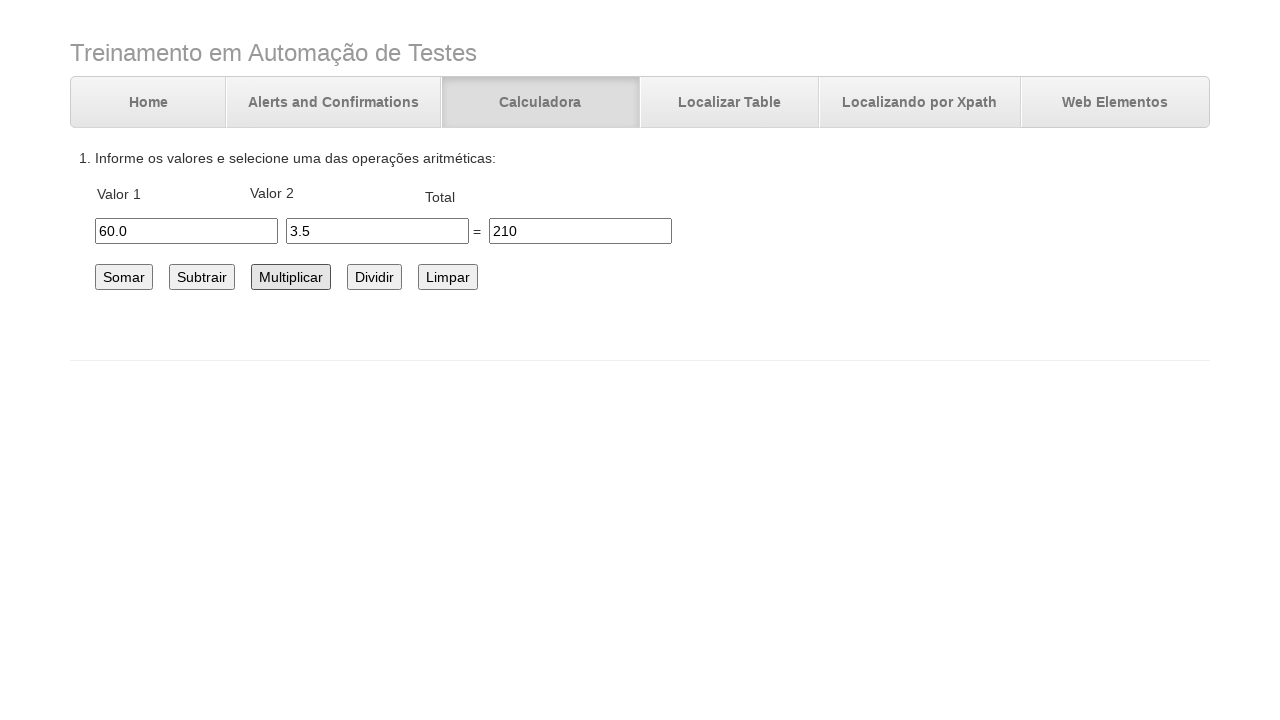